Tests three different button interaction types on demoqa.com: simple left click, right-click (context menu), and double-click, verifying that each action triggers the appropriate confirmation message.

Starting URL: https://demoqa.com/buttons

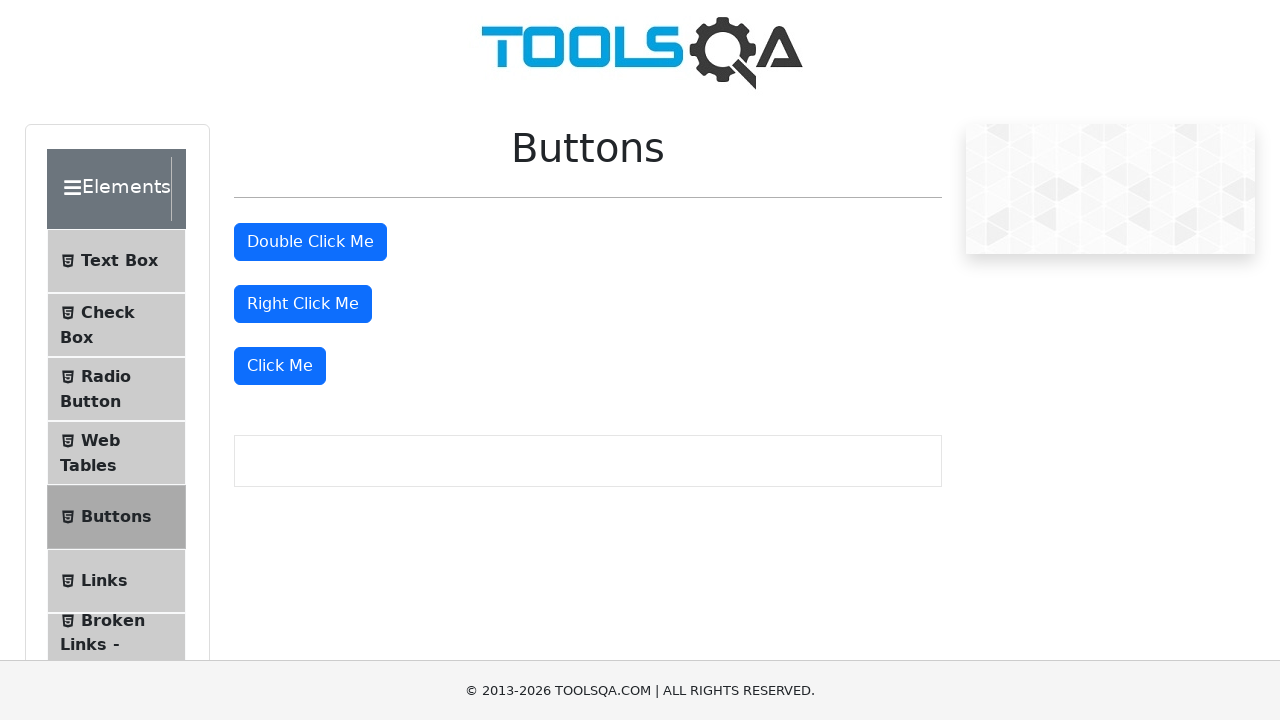

Waited for 'Click Me' button to load
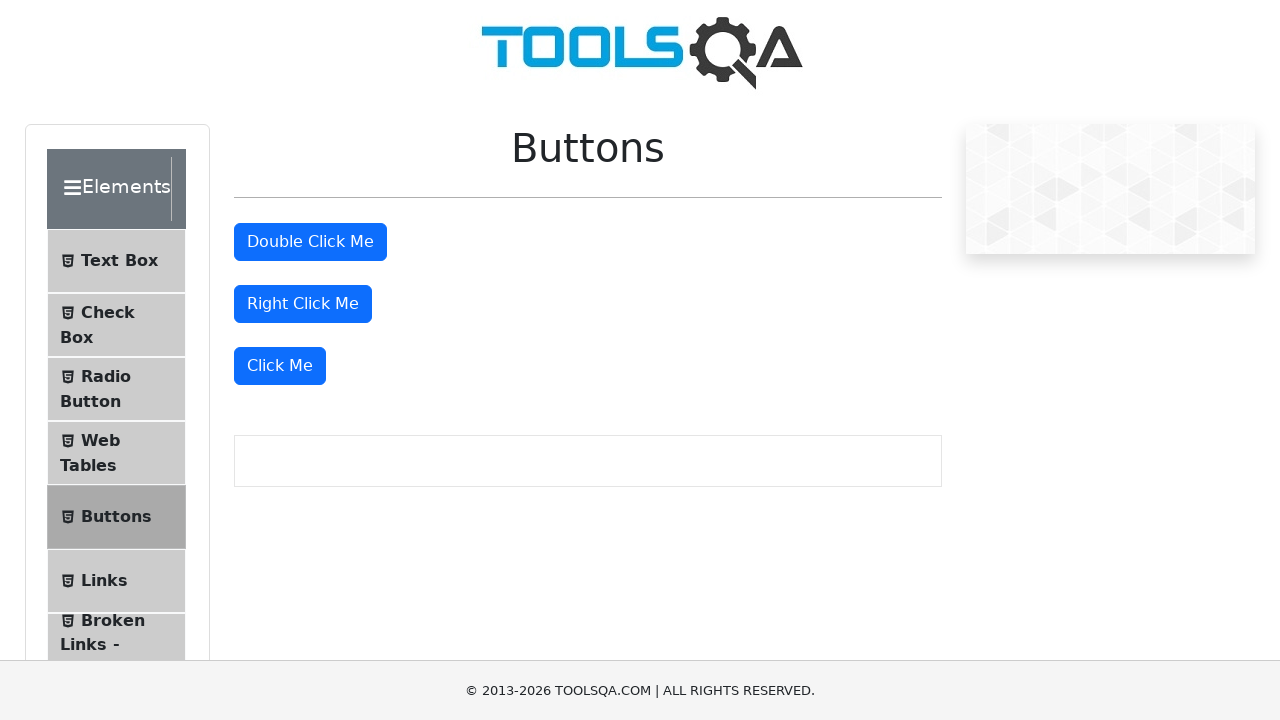

Performed left-click on 'Click Me' button at (280, 366) on xpath=//button[normalize-space()='Click Me']
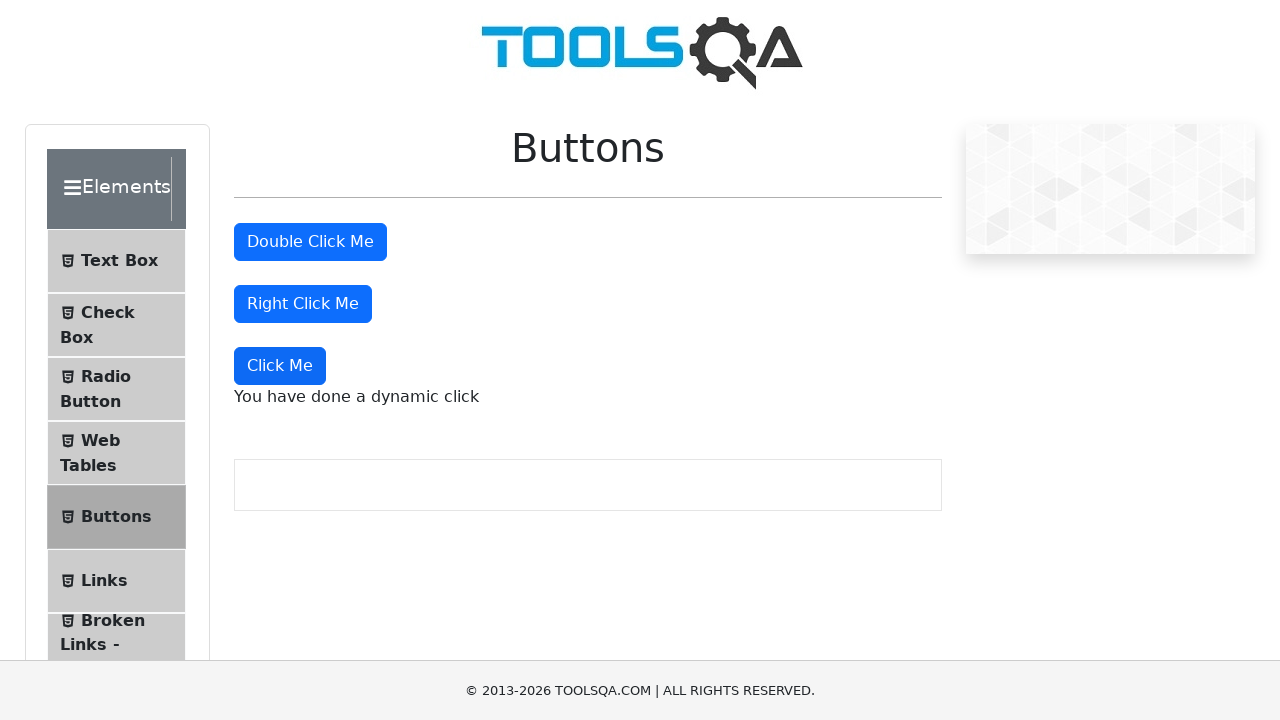

Left-click confirmation message appeared
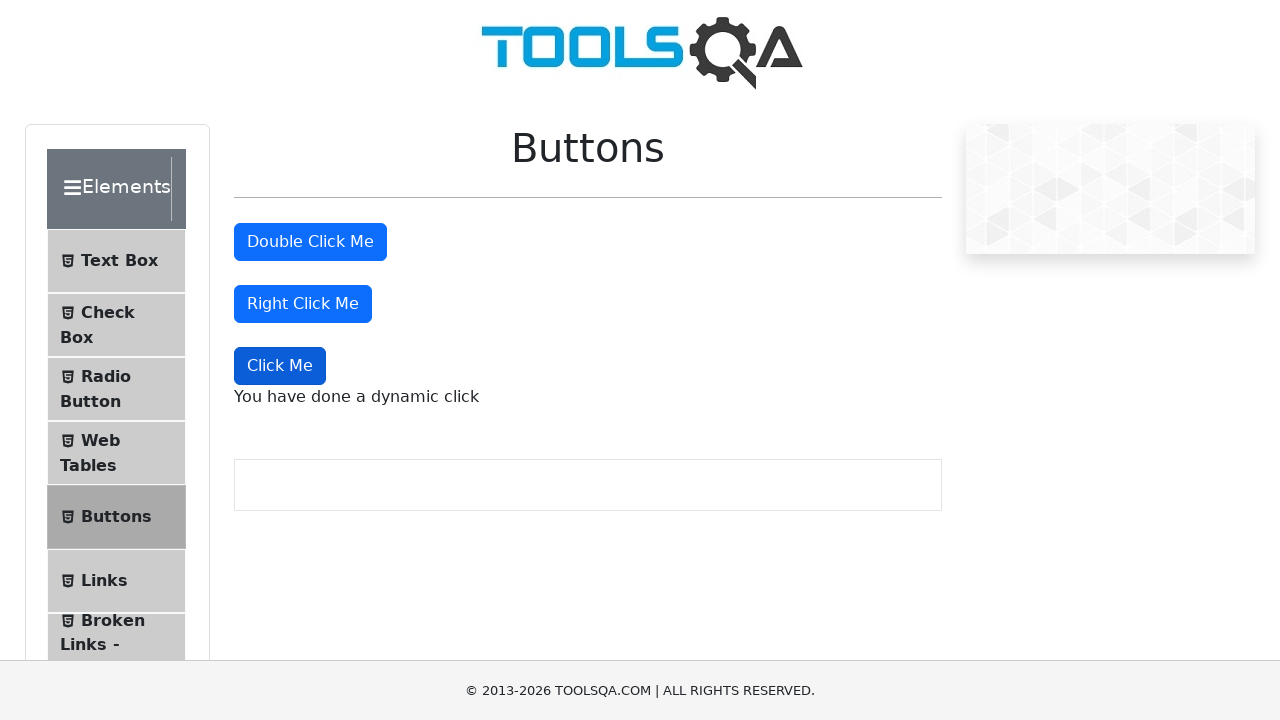

Performed right-click on right-click button at (303, 304) on #rightClickBtn
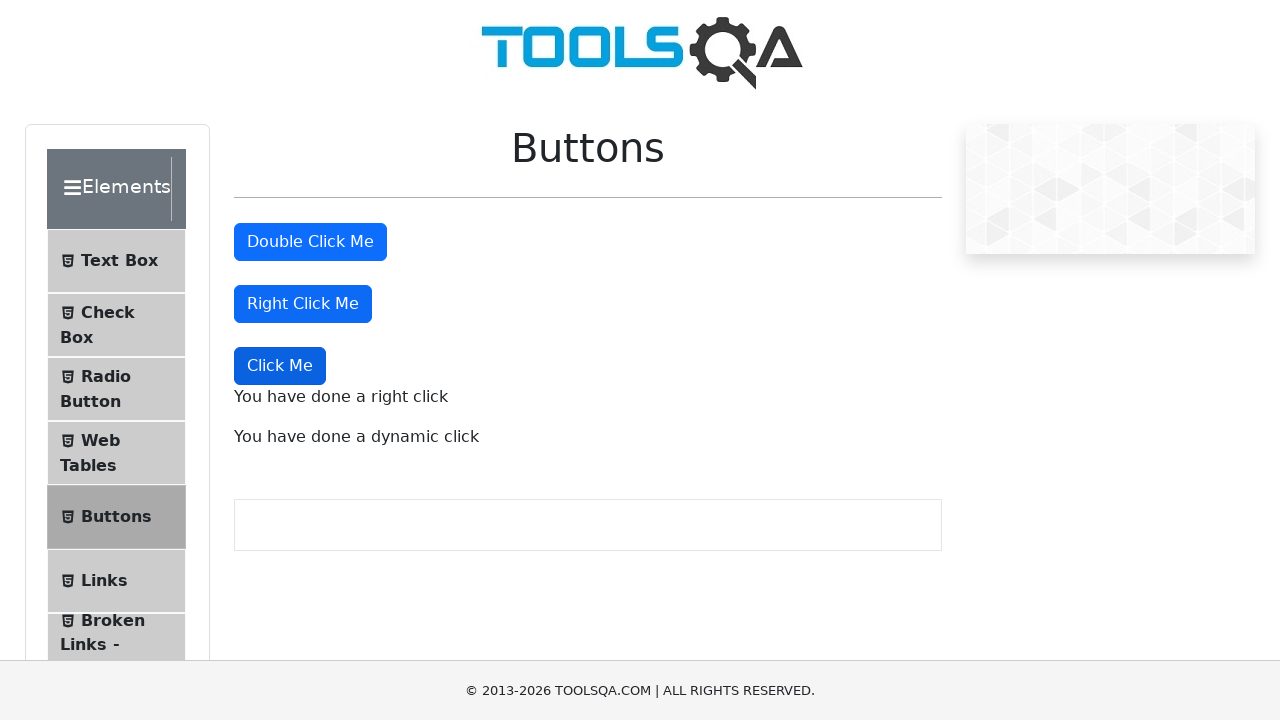

Right-click confirmation message appeared
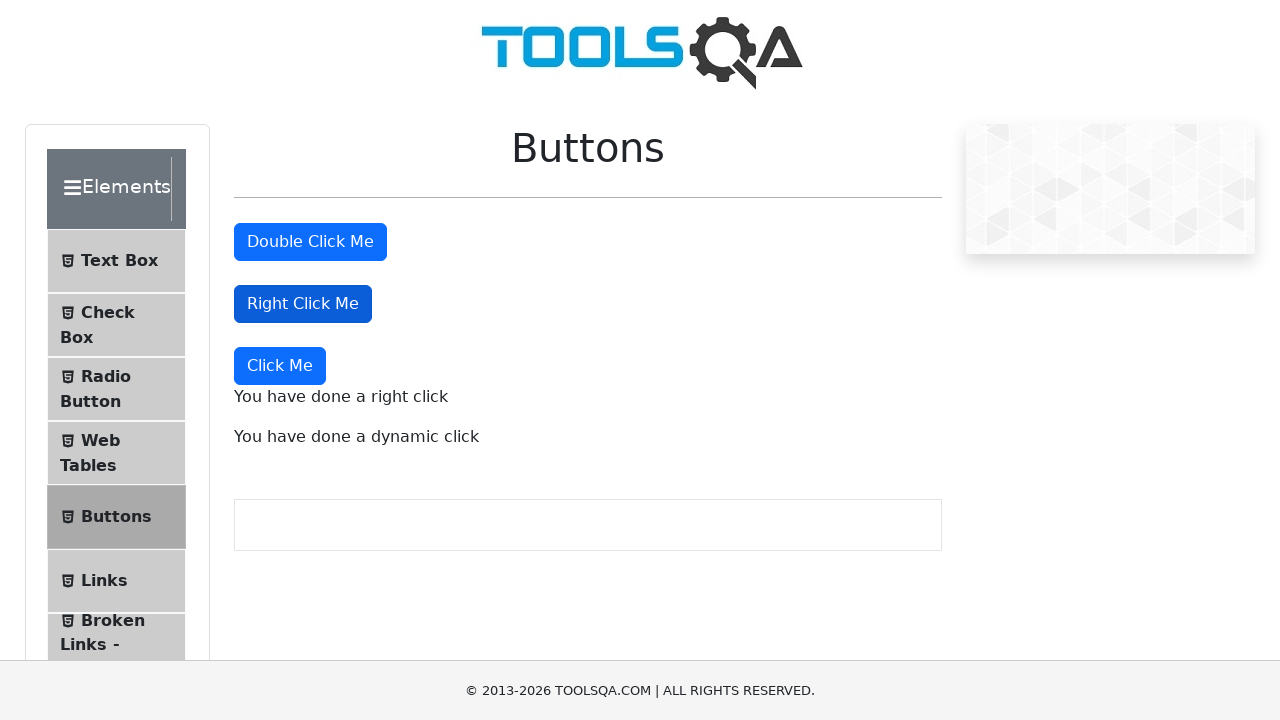

Performed double-click on double-click button at (310, 242) on #doubleClickBtn
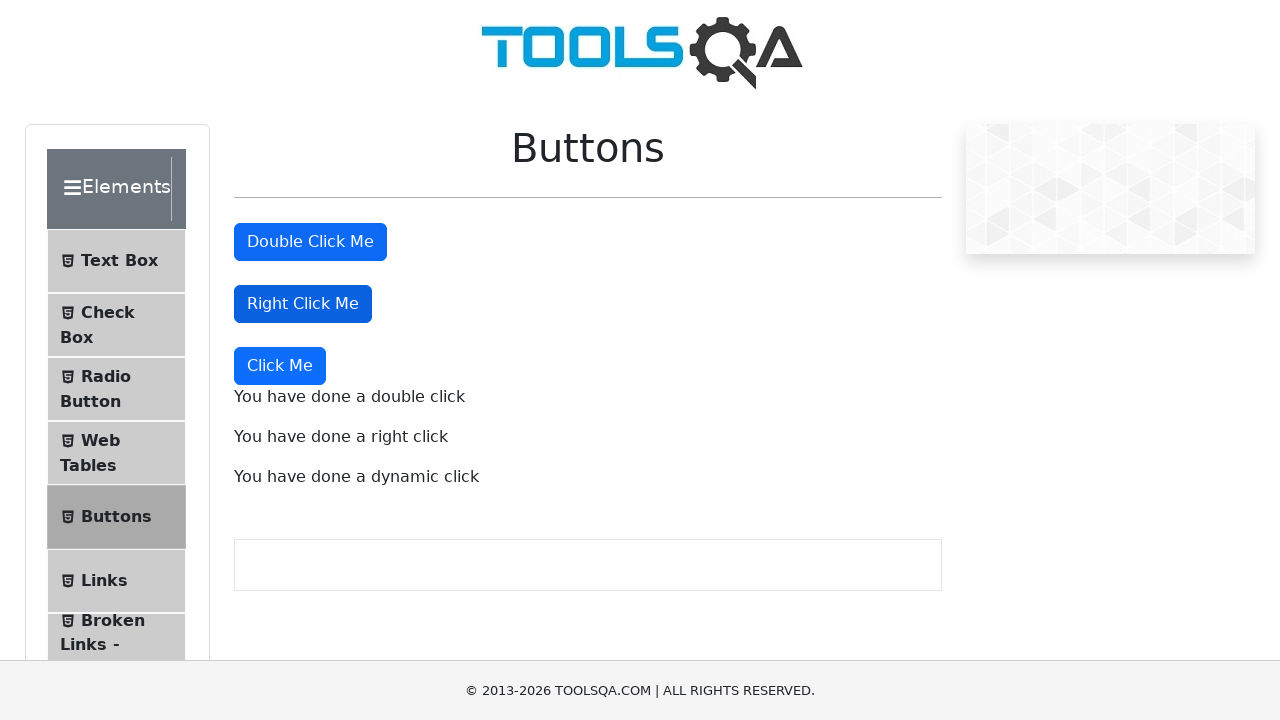

Double-click confirmation message appeared
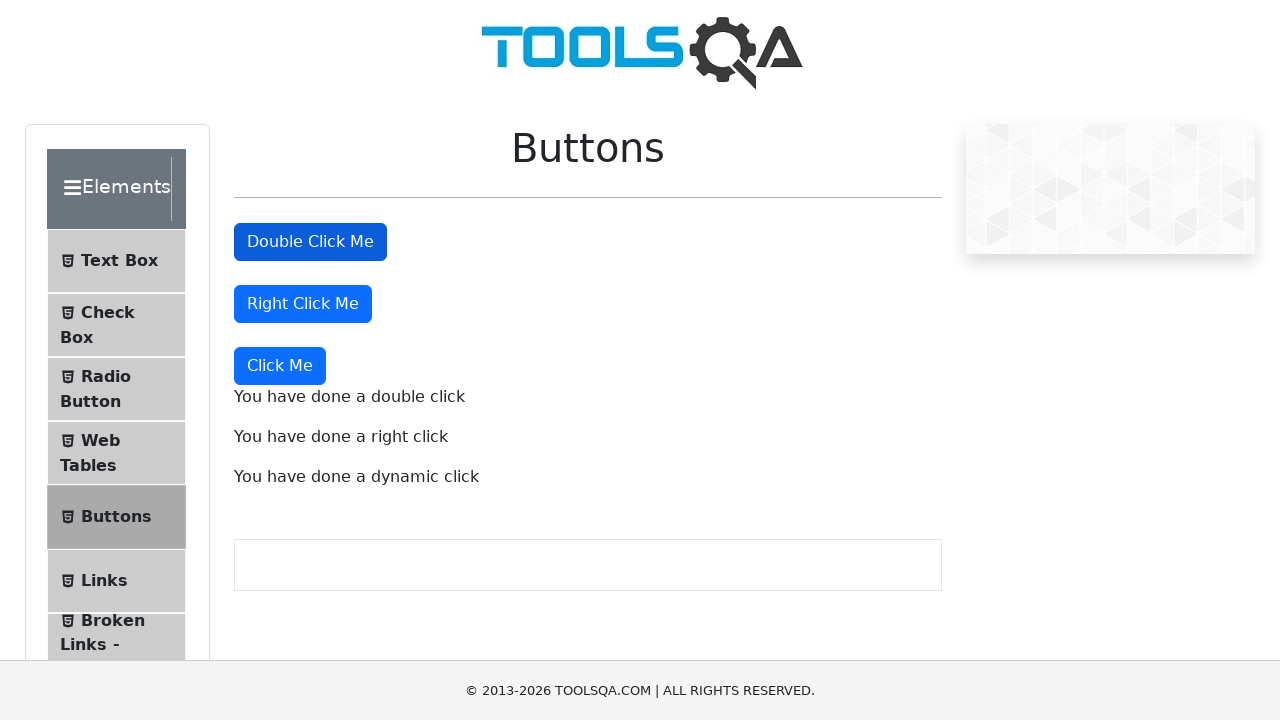

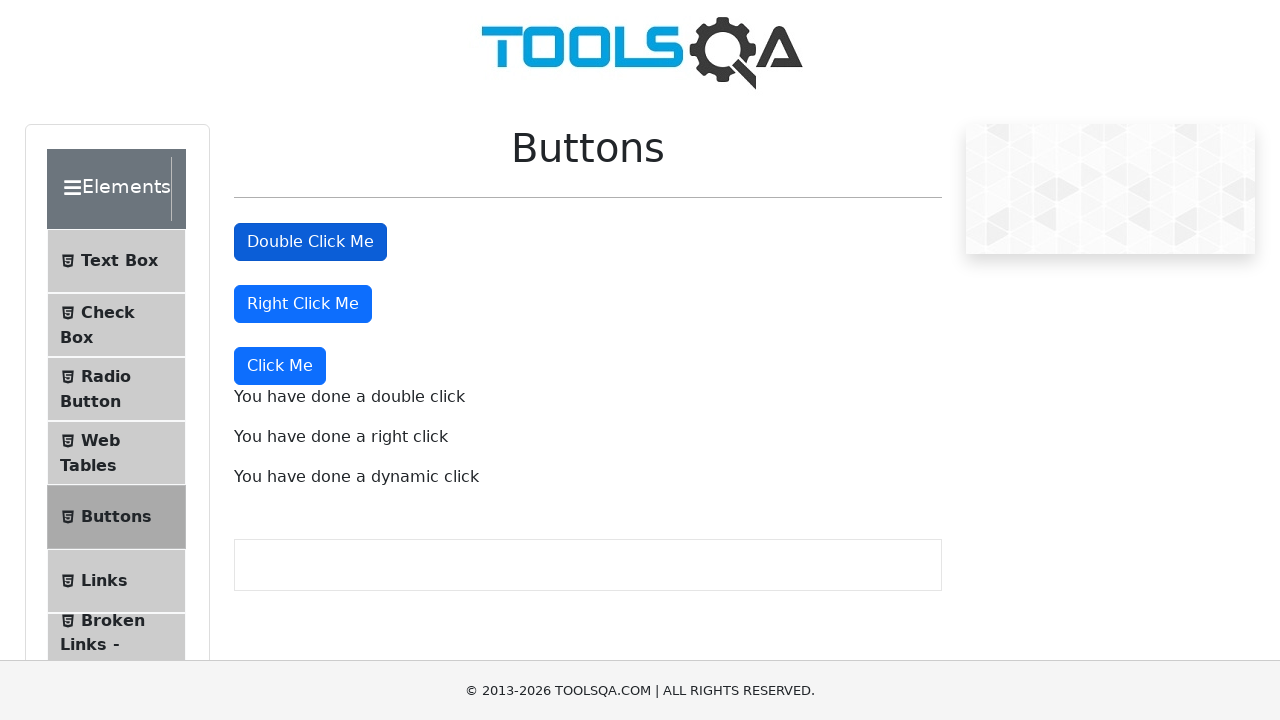